Tests hover functionality by hovering over three images and verifying that the corresponding user names become visible after each hover action.

Starting URL: https://practice.cydeo.com/hovers

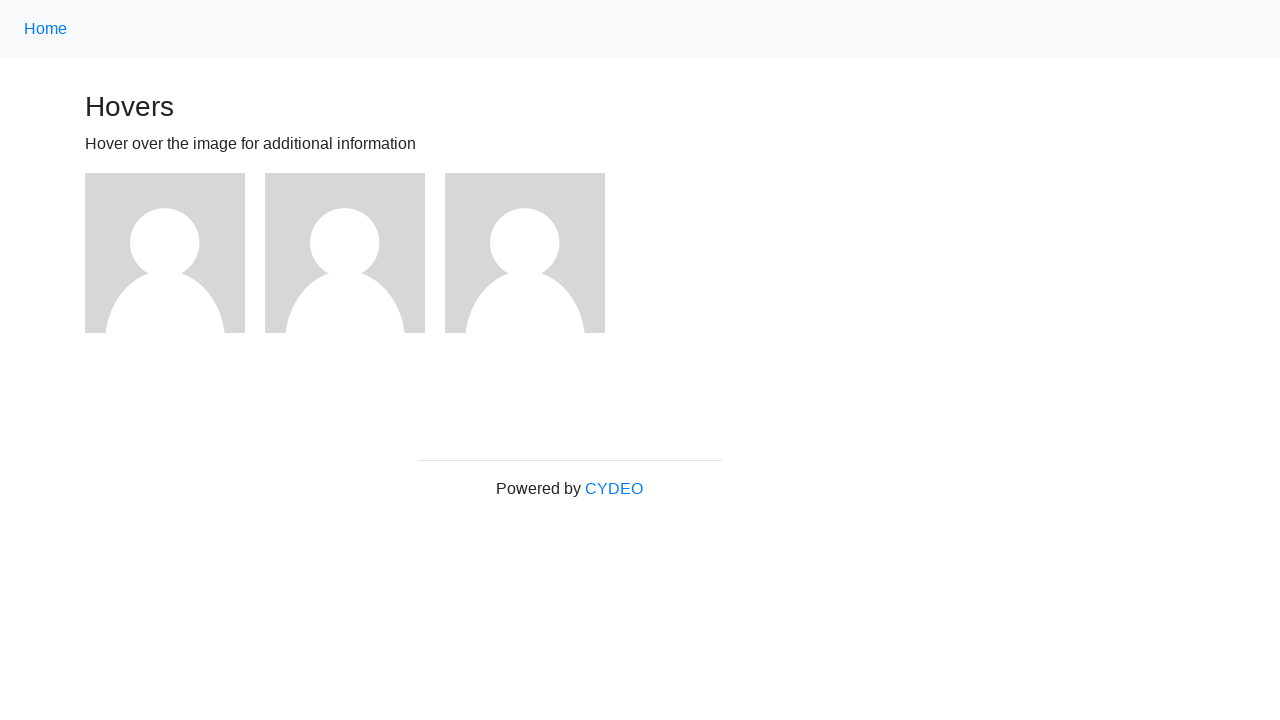

Located first image element
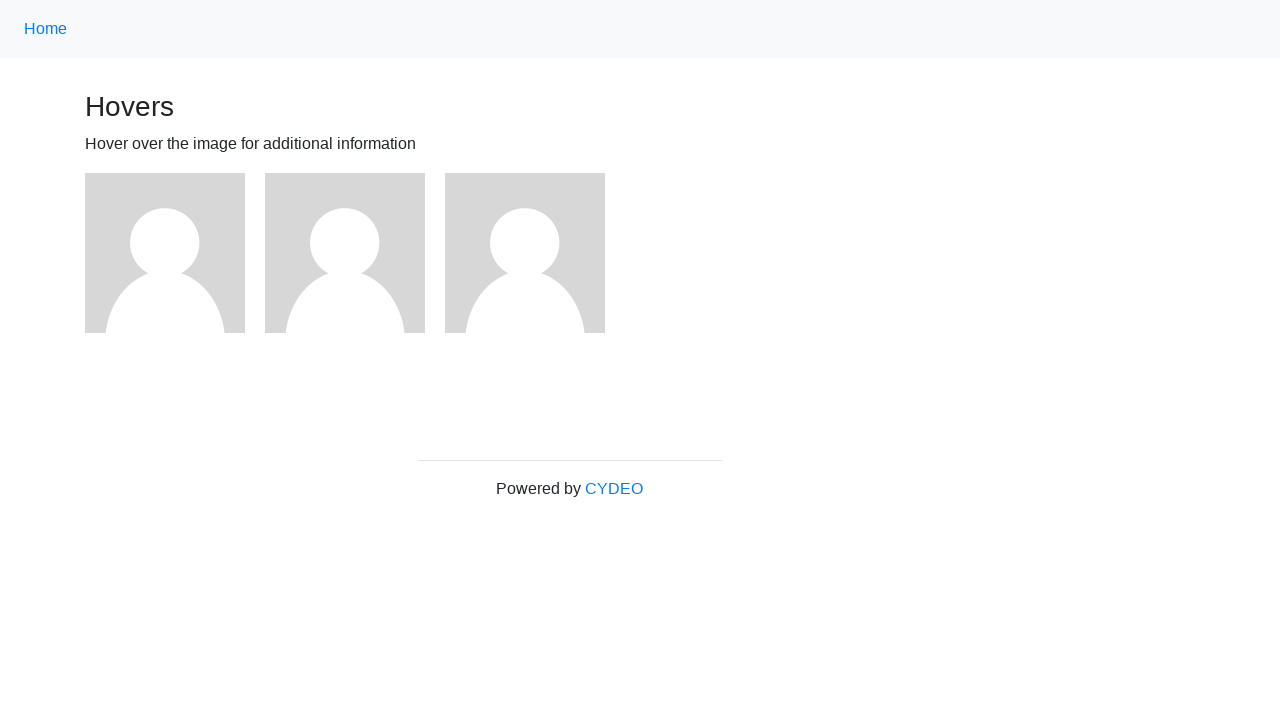

Located second image element
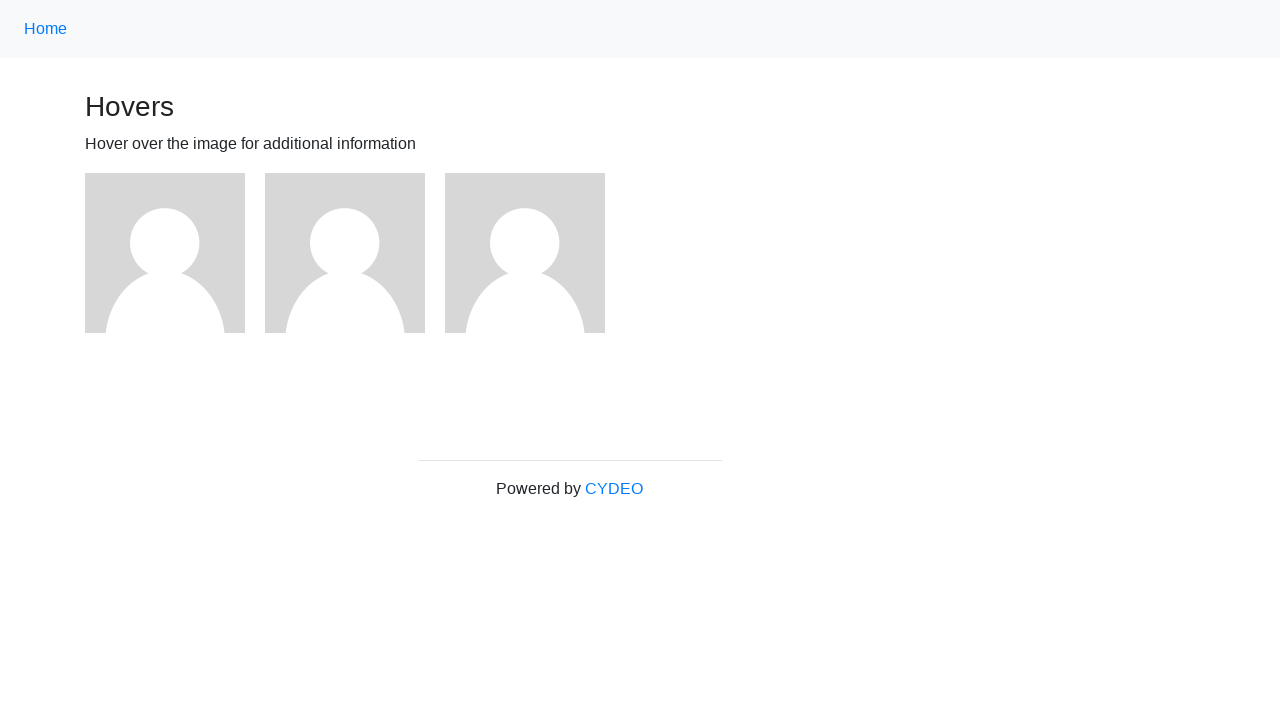

Located third image element
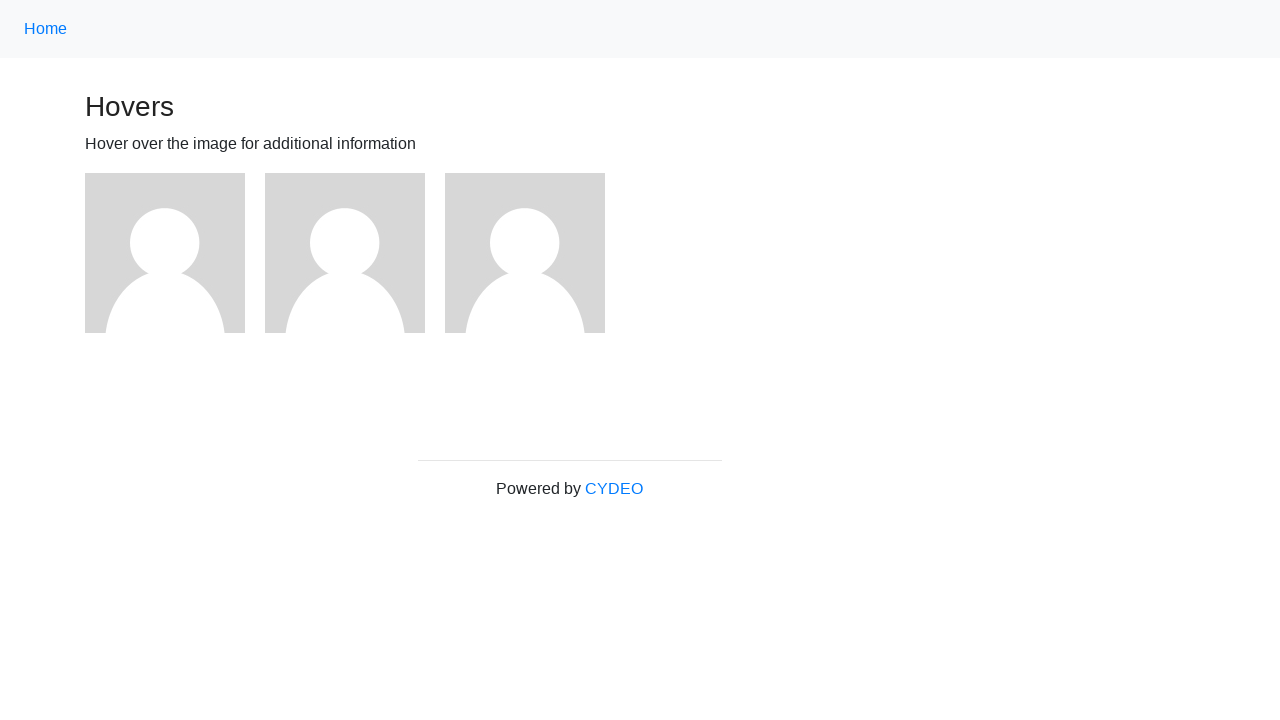

Located user1 name text element
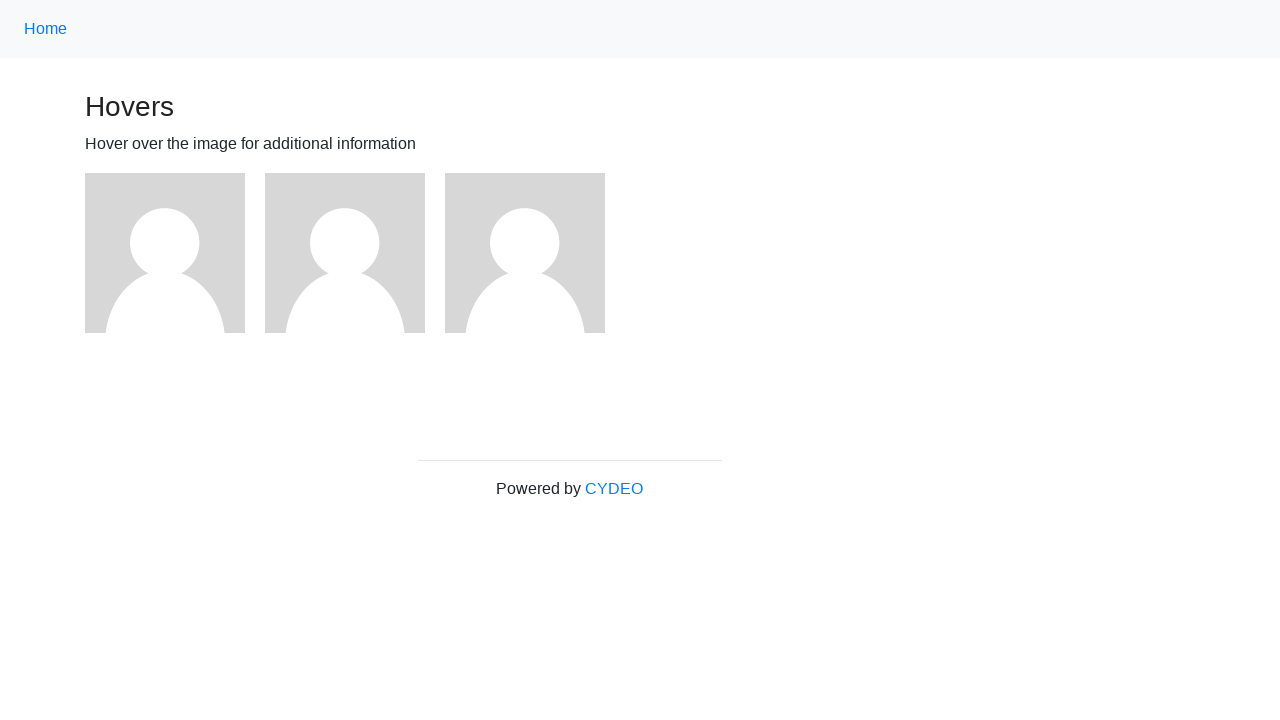

Located user2 name text element
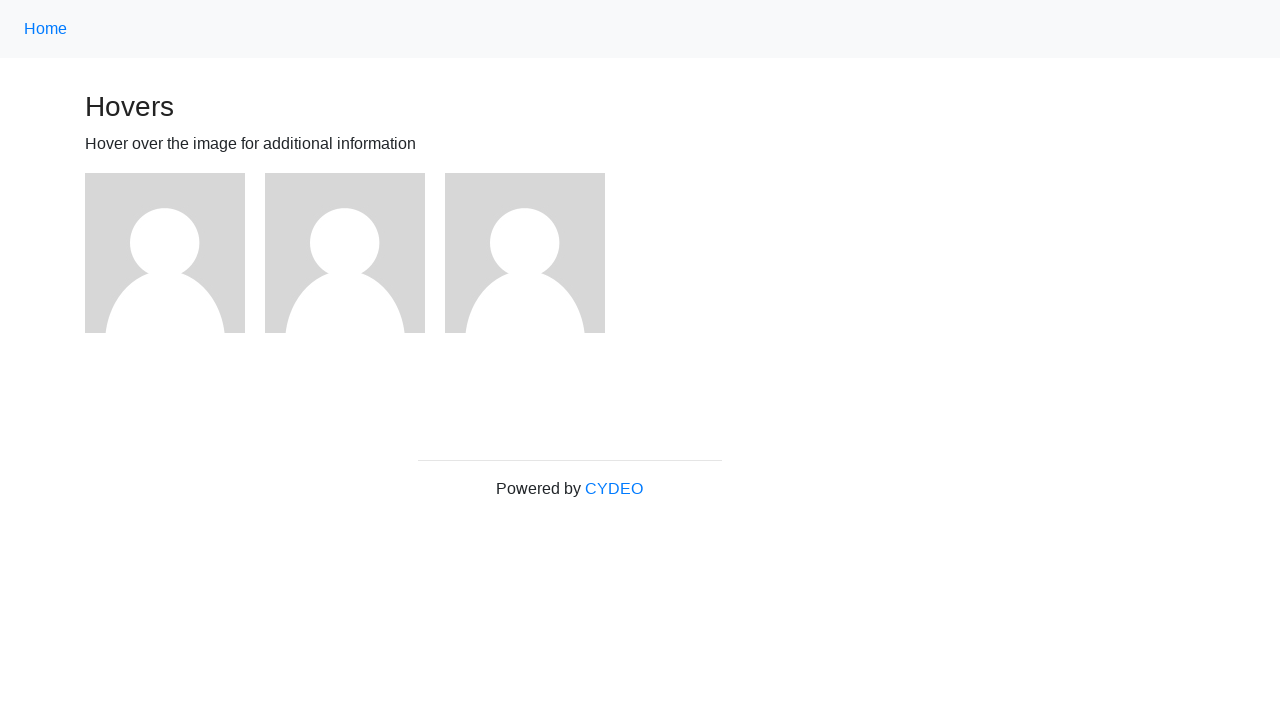

Located user3 name text element
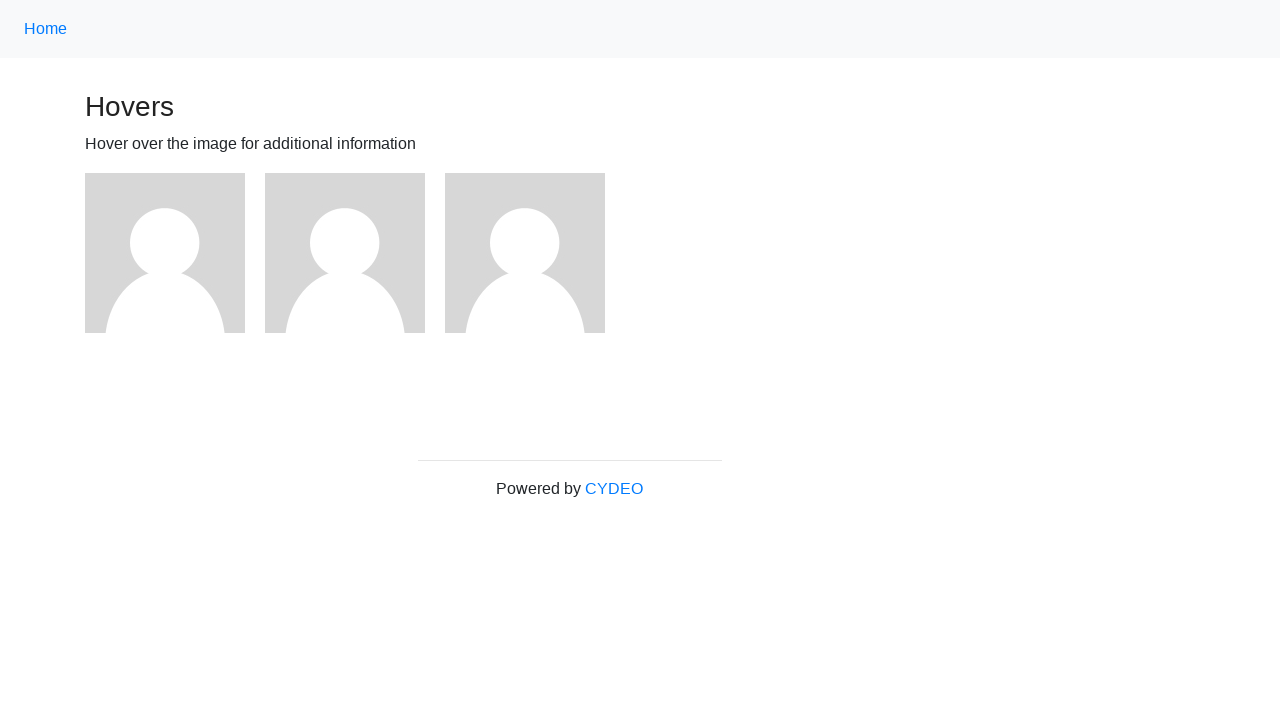

Hovered over first image at (165, 253) on (//img)[1]
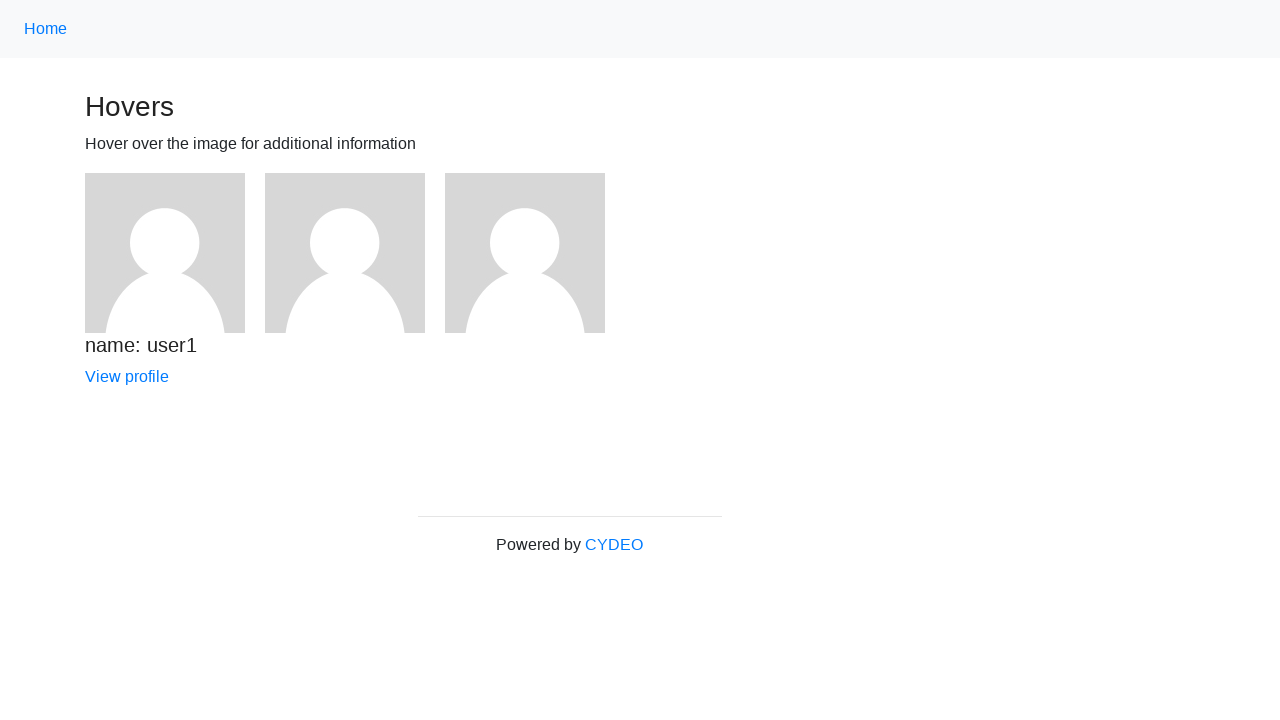

Verified user1 is visible after hovering over first image
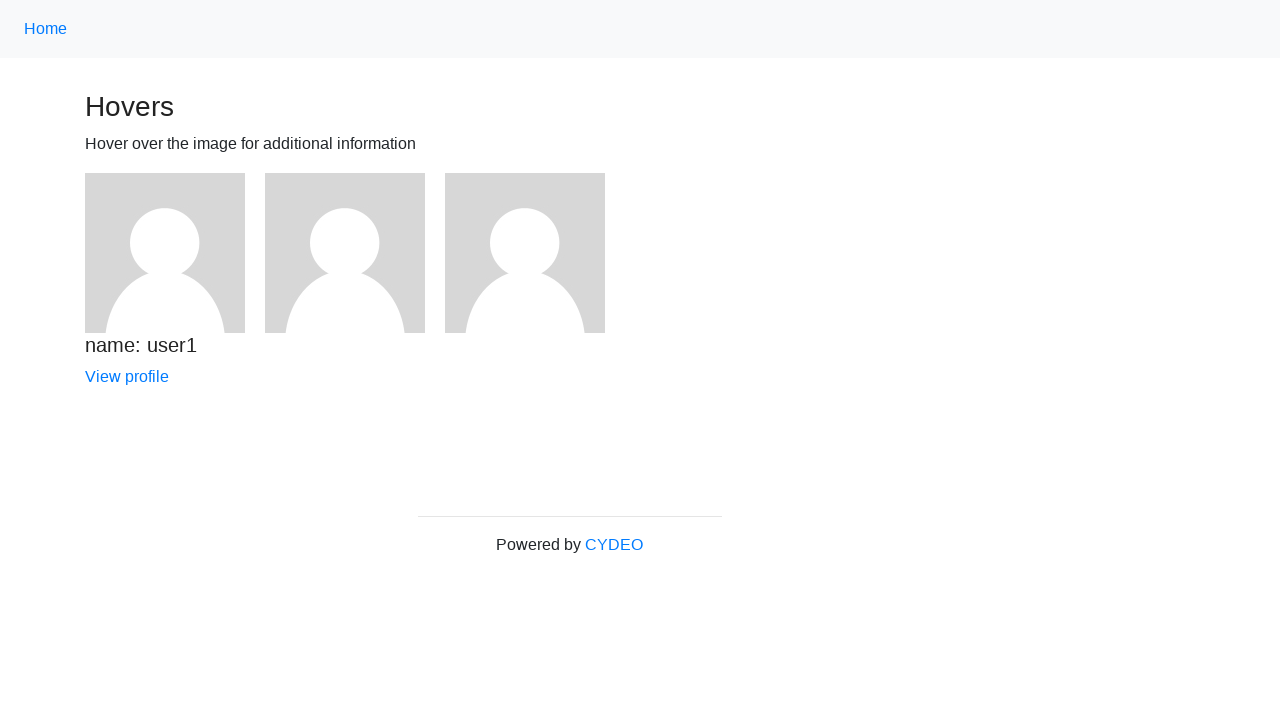

Hovered over second image at (345, 253) on (//img)[2]
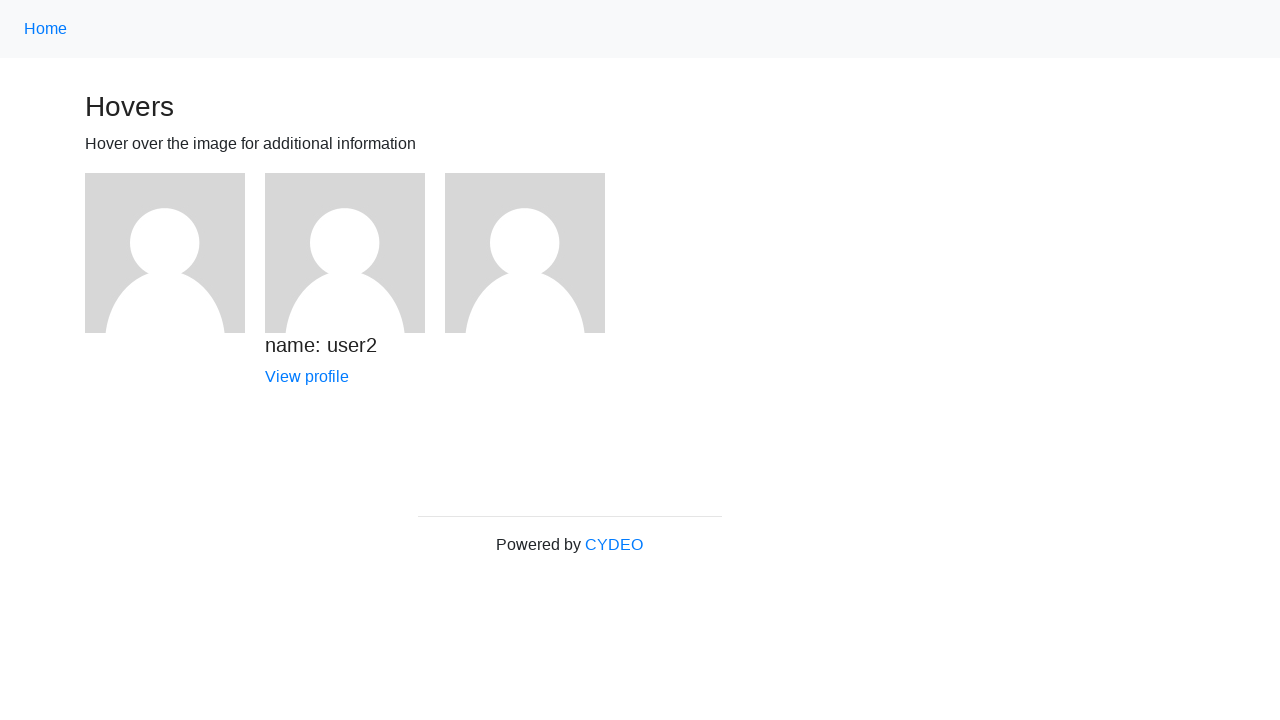

Verified user2 is visible after hovering over second image
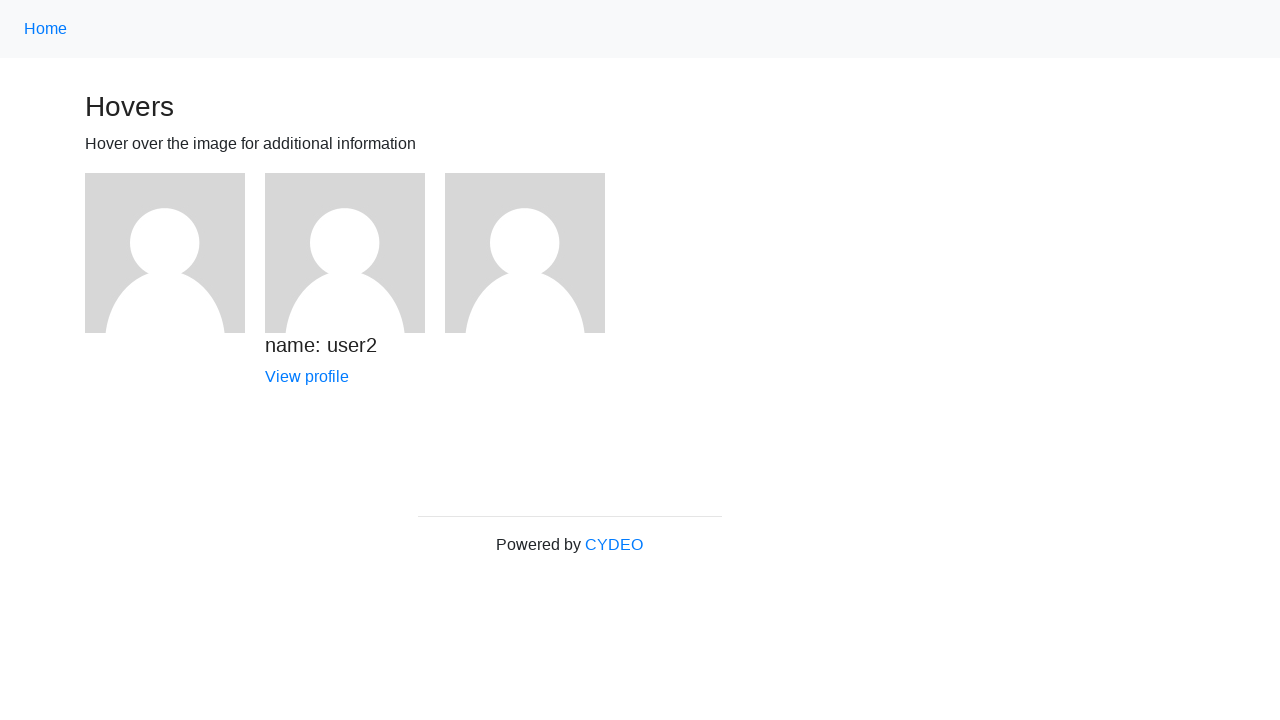

Hovered over third image at (525, 253) on (//img)[3]
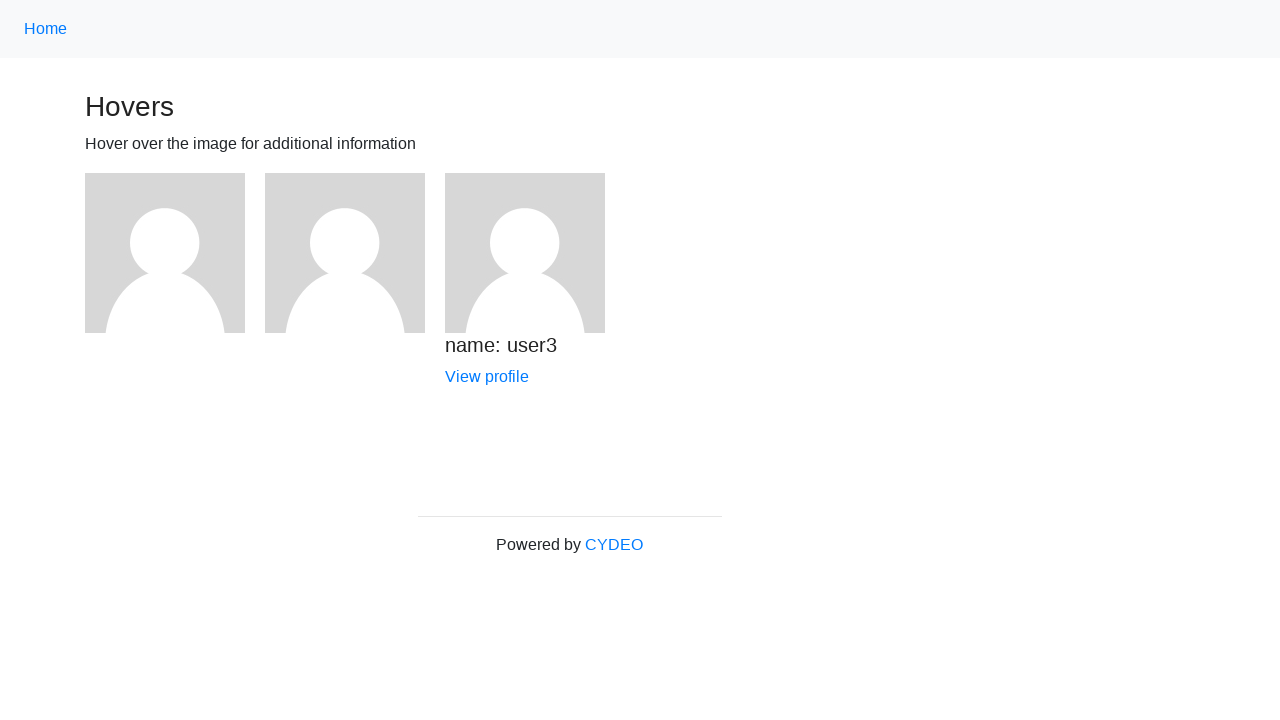

Verified user3 is visible after hovering over third image
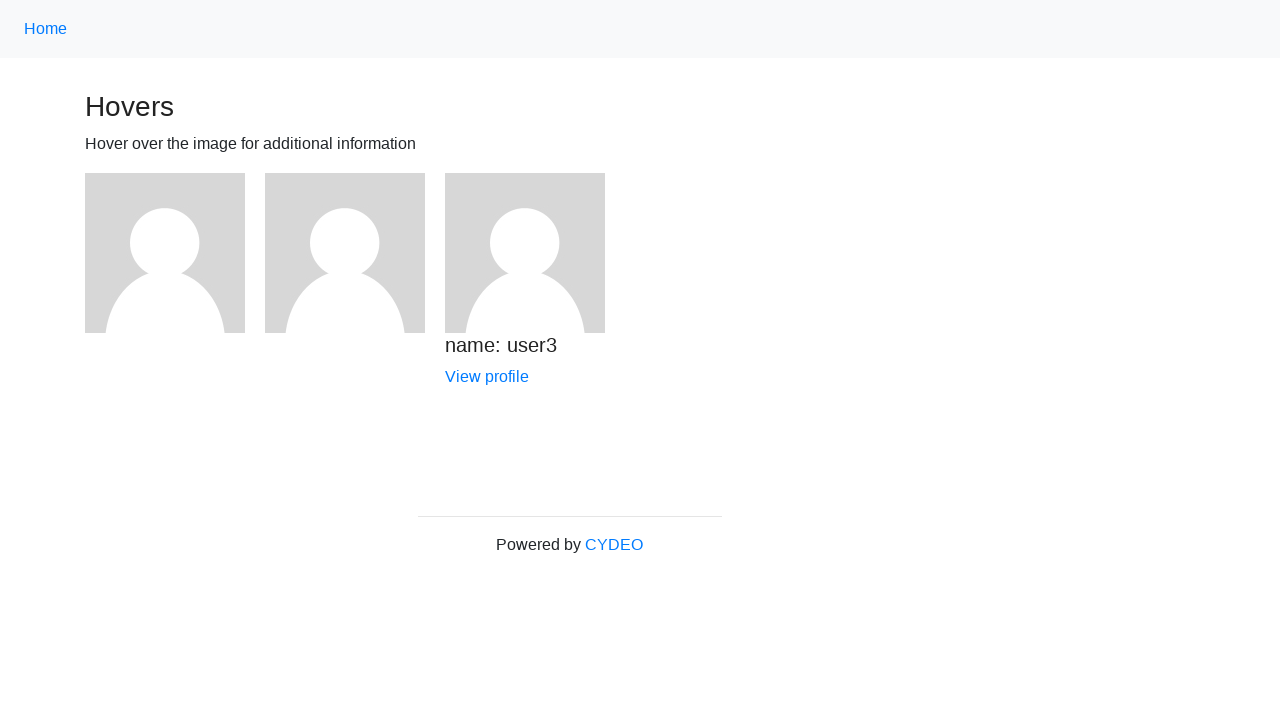

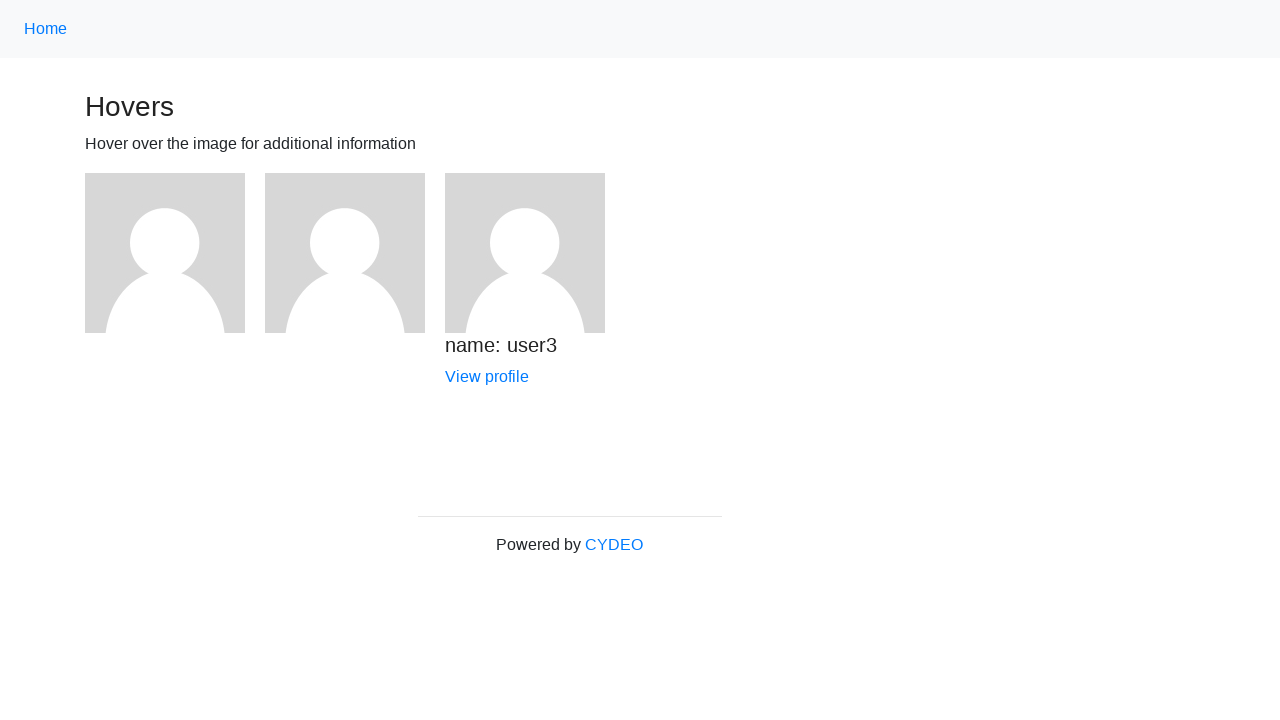